Tests dropdown functionality by navigating to the dropdown page and selecting an option from the dropdown menu.

Starting URL: https://the-internet.herokuapp.com

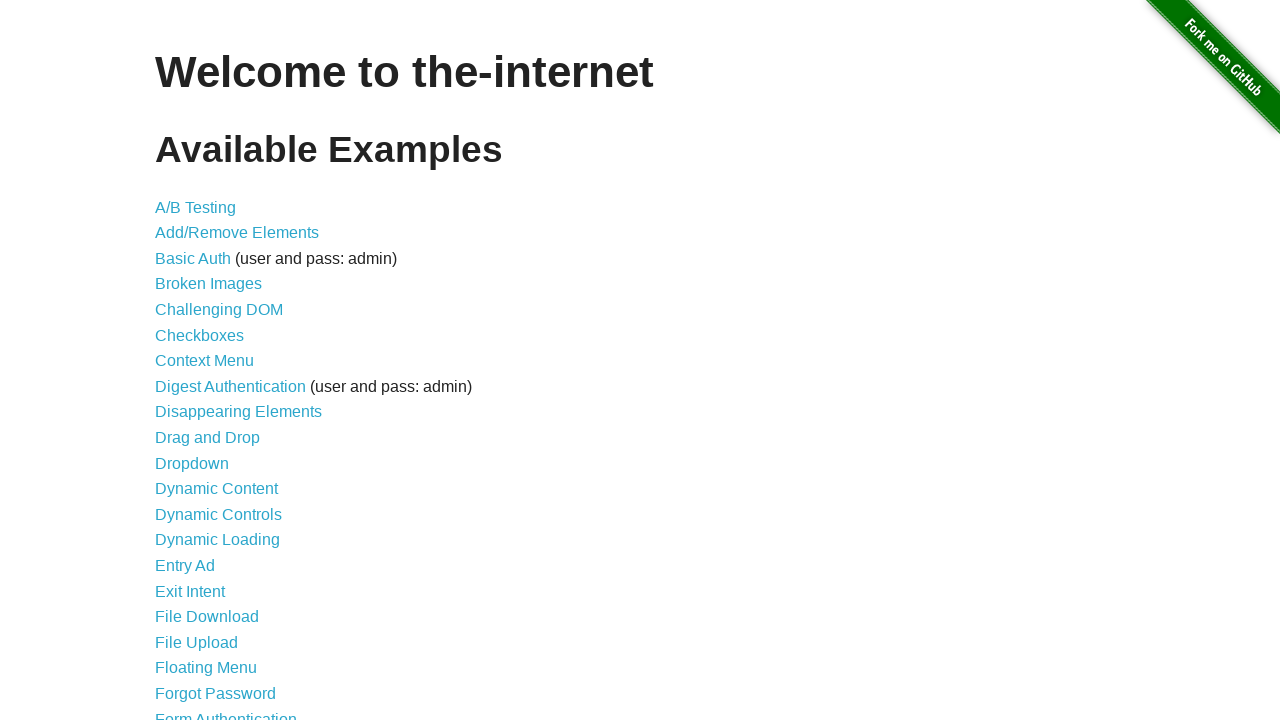

Clicked on Dropdown link to navigate to dropdown page at (192, 463) on a:text('Dropdown')
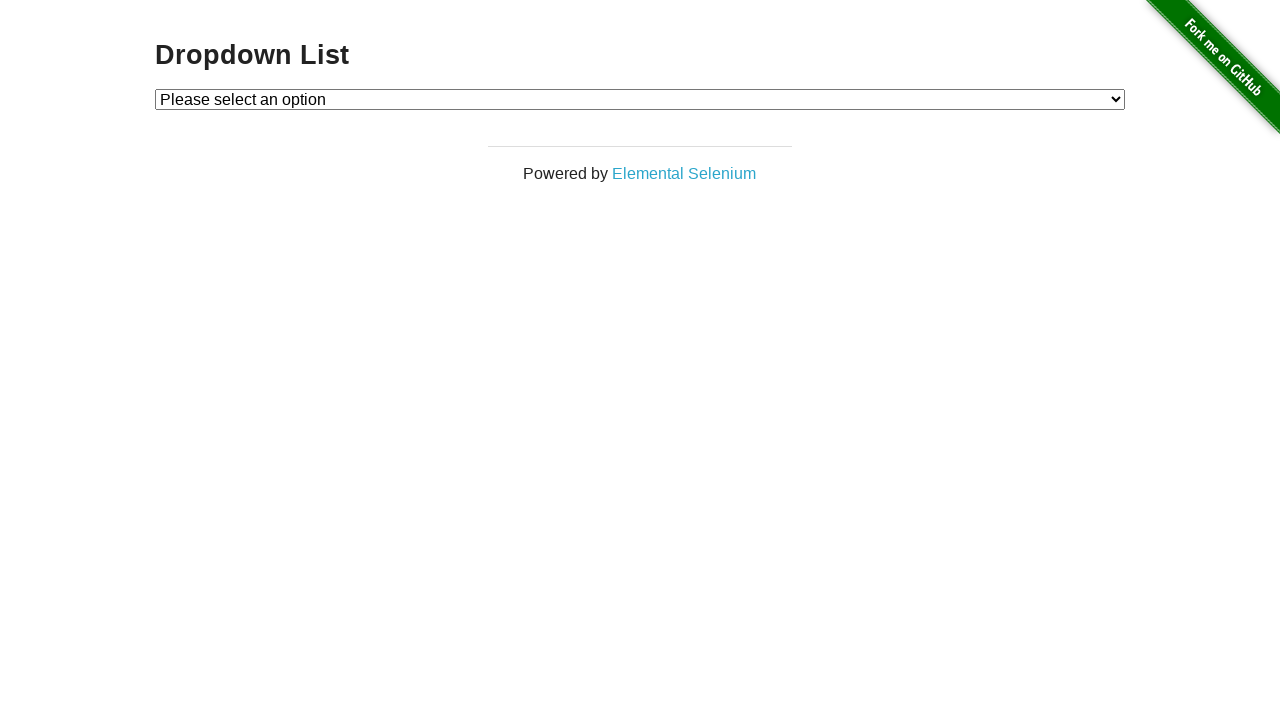

Clicked on dropdown menu to open options at (640, 99) on #dropdown
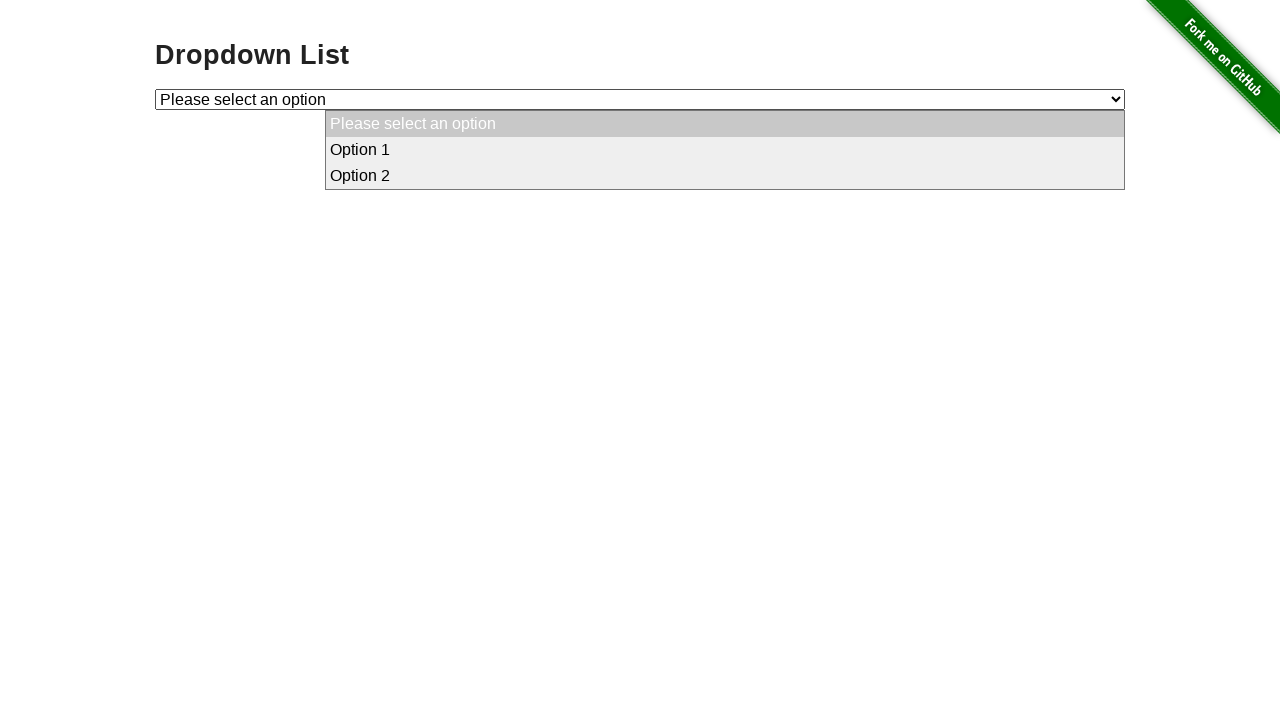

Selected Option 1 from dropdown menu on #dropdown
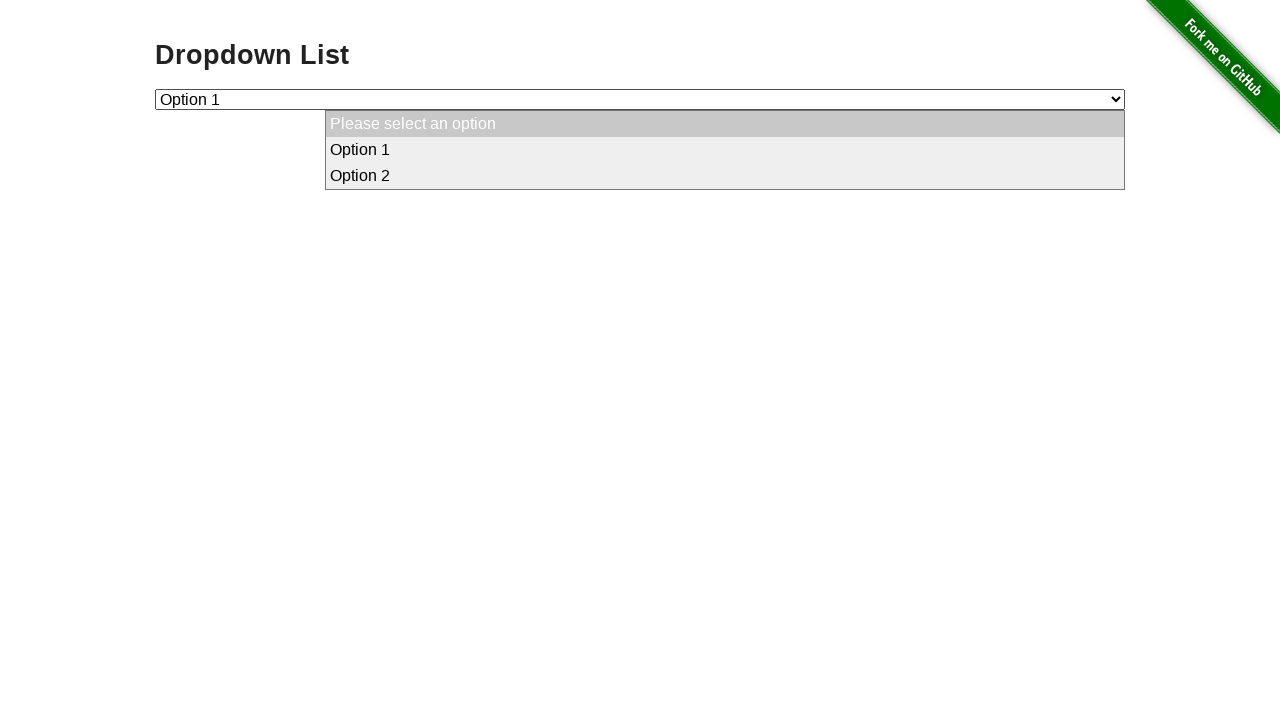

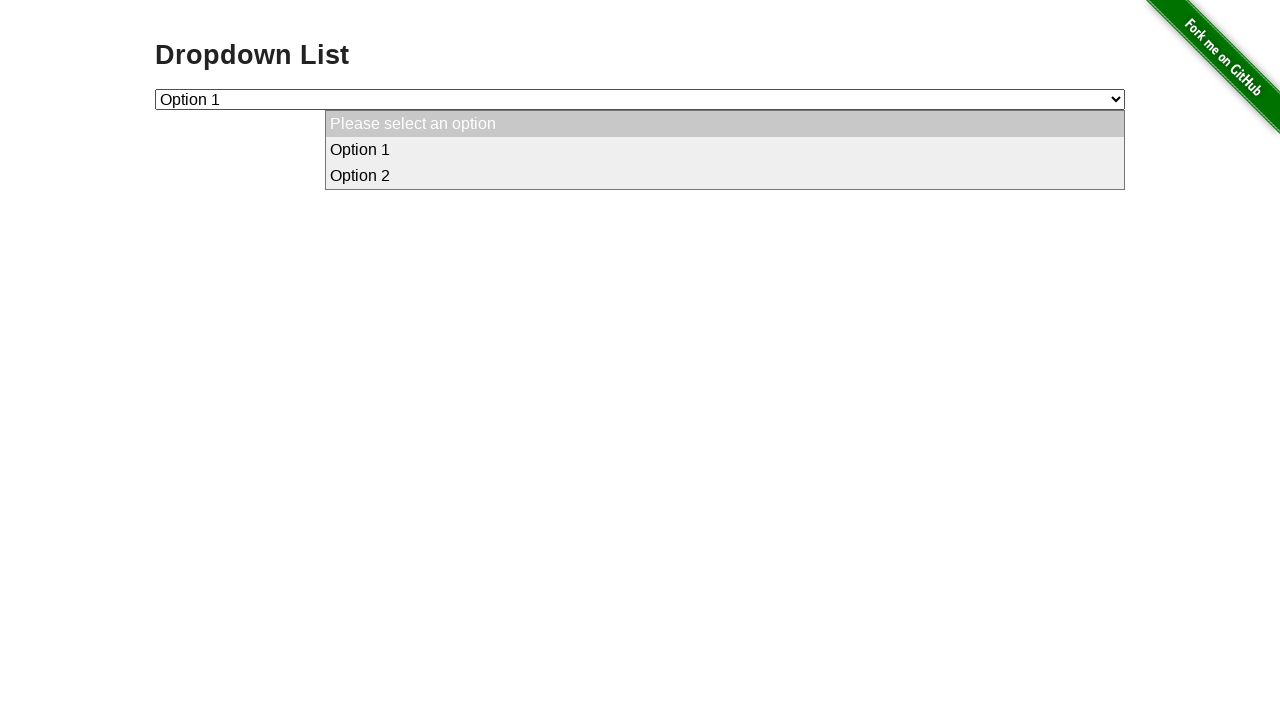